Finds all input fields on the page and sends keys only to the enabled input field, skipping disabled ones

Starting URL: https://formy-project.herokuapp.com/enabled

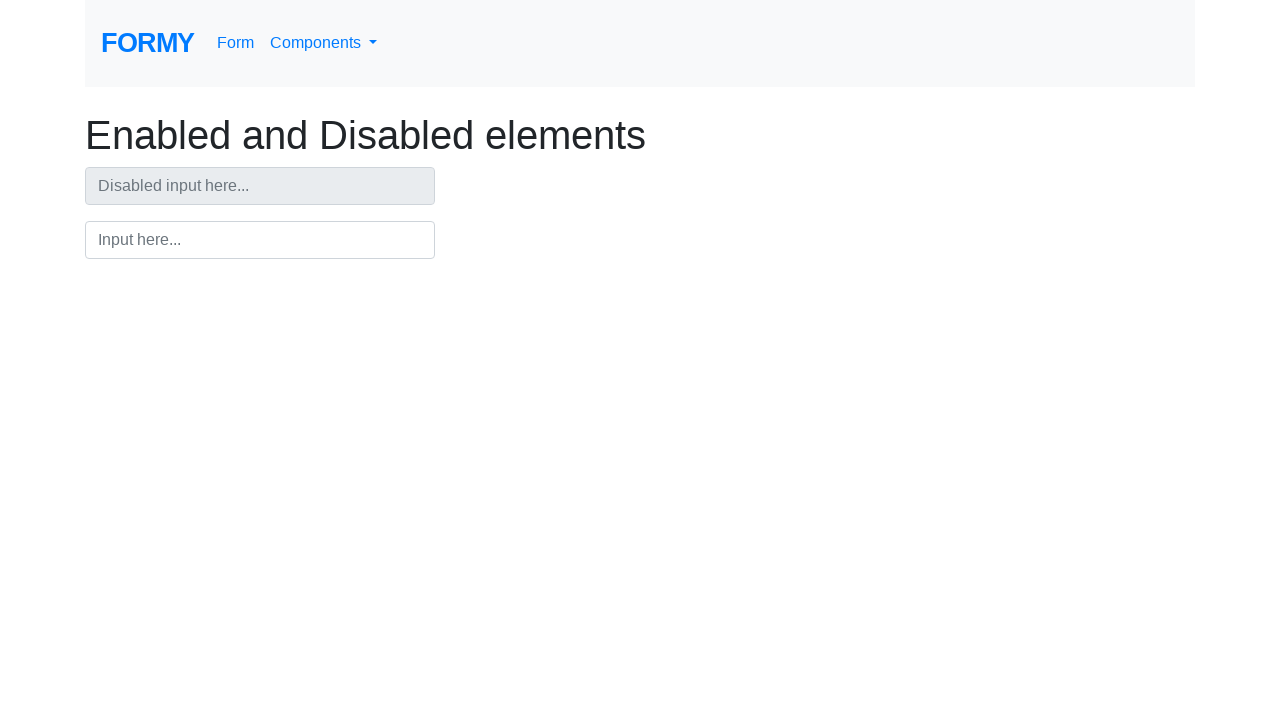

Located all input fields on the page
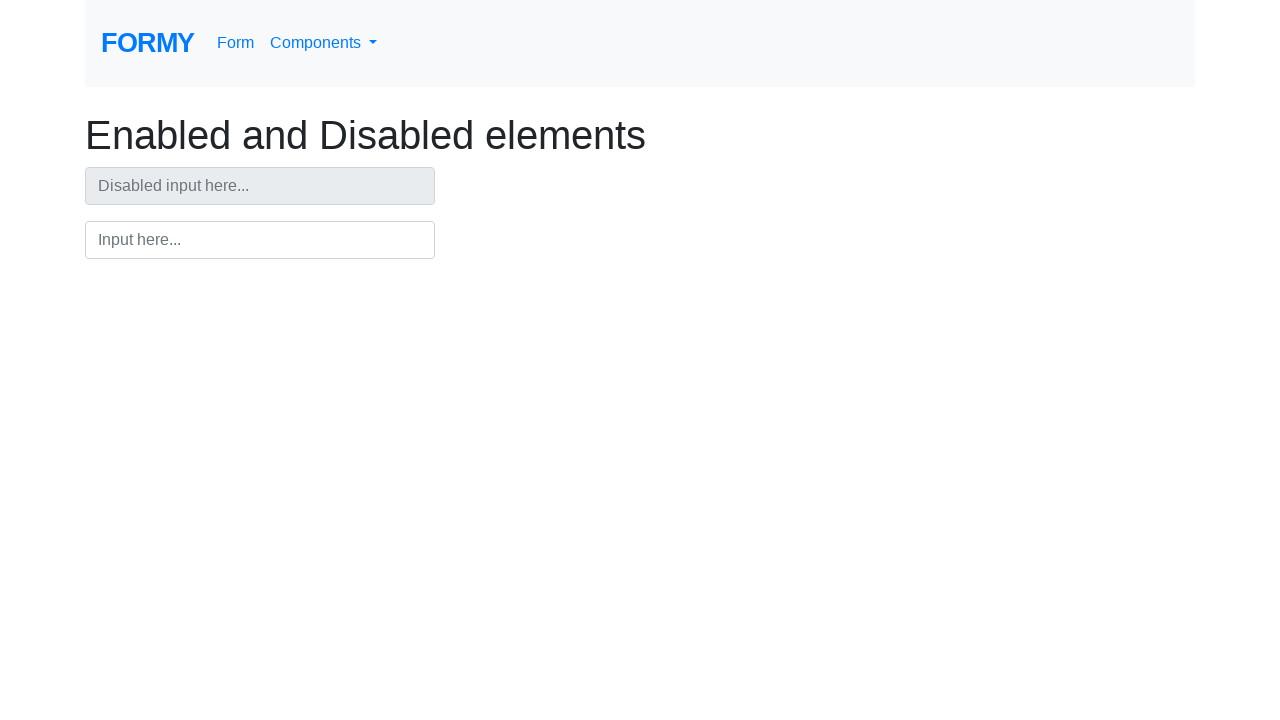

Found 2 input fields on the page
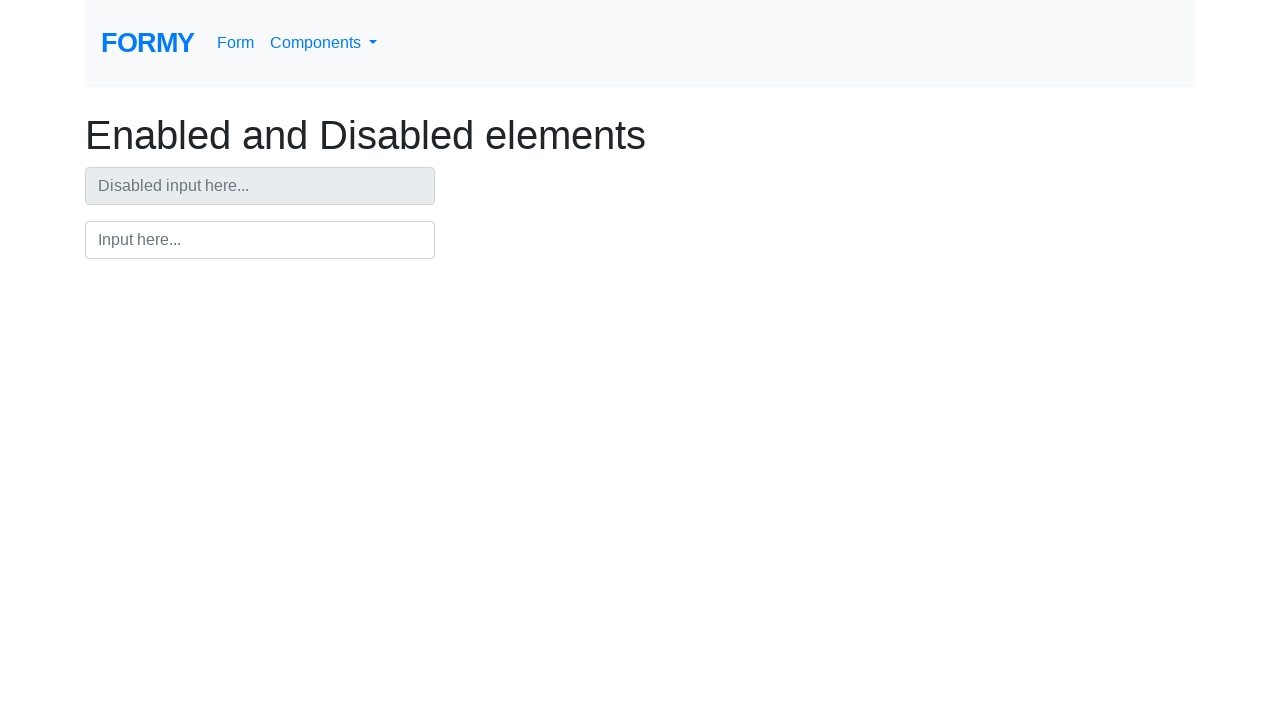

Checked input field 1 for enabled state
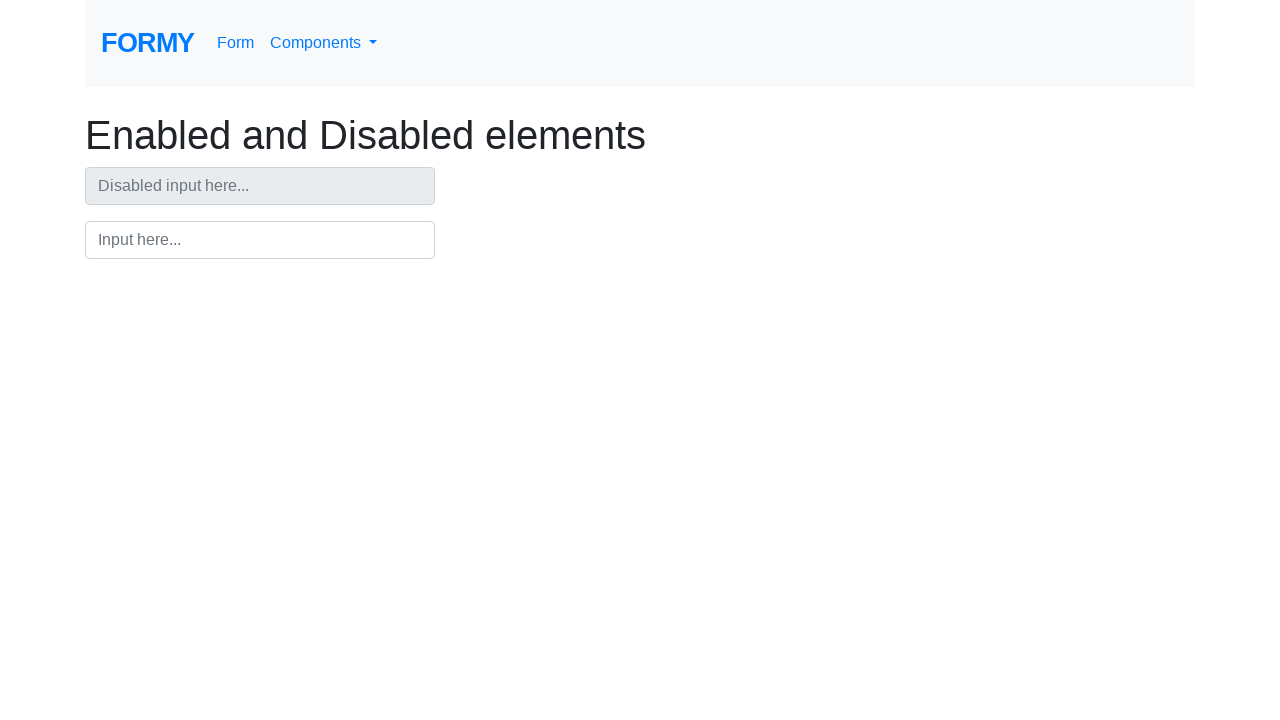

Skipped disabled input field 1
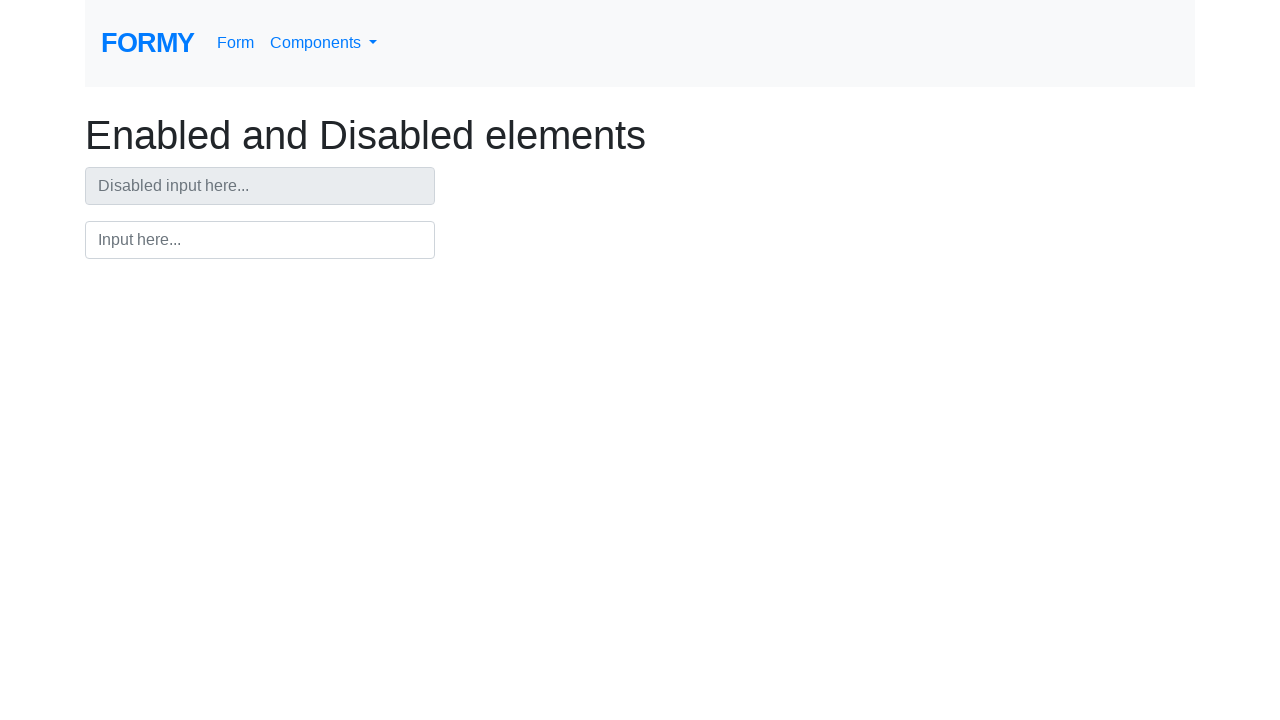

Checked input field 2 for enabled state
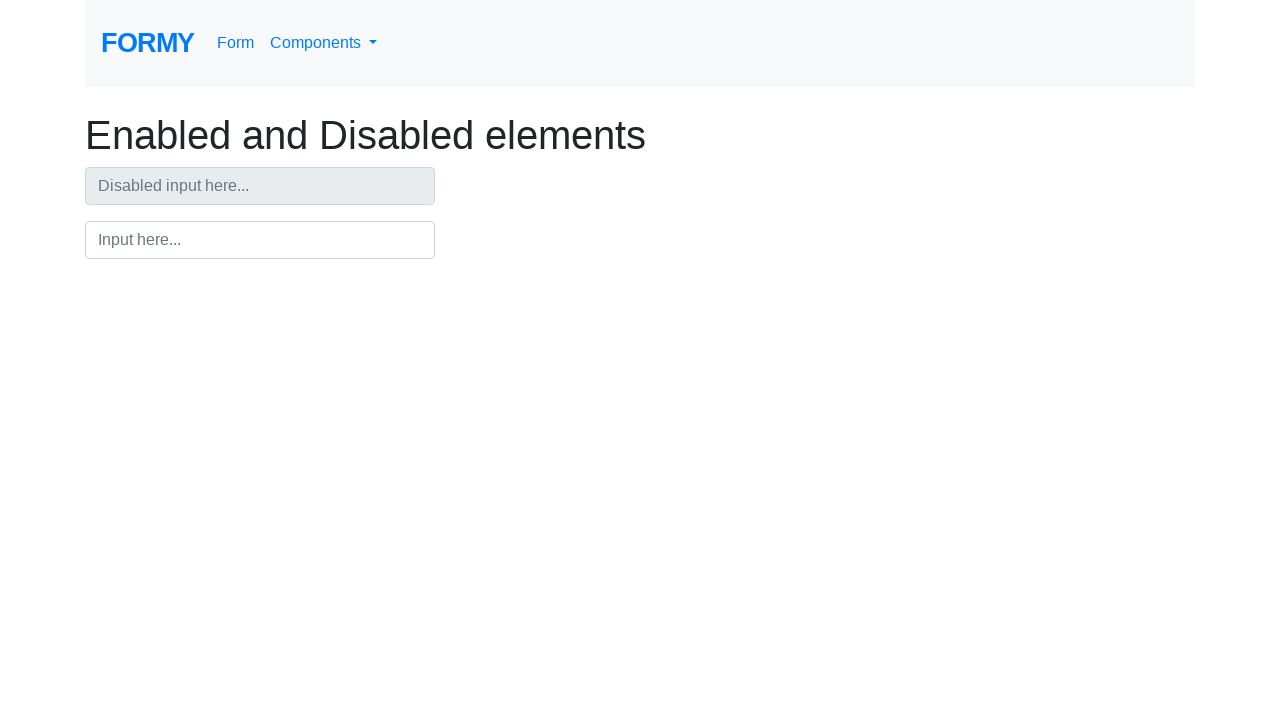

Sent 'test' keys to enabled input field 2 on xpath=//input >> nth=1
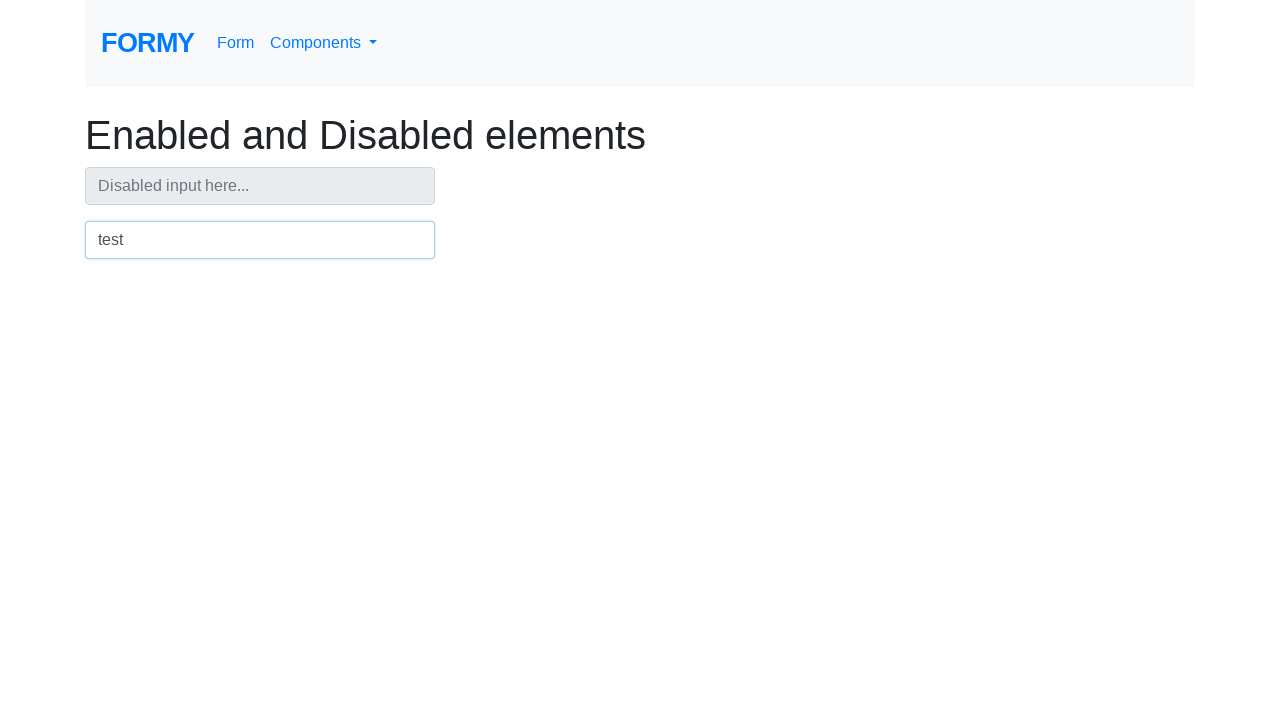

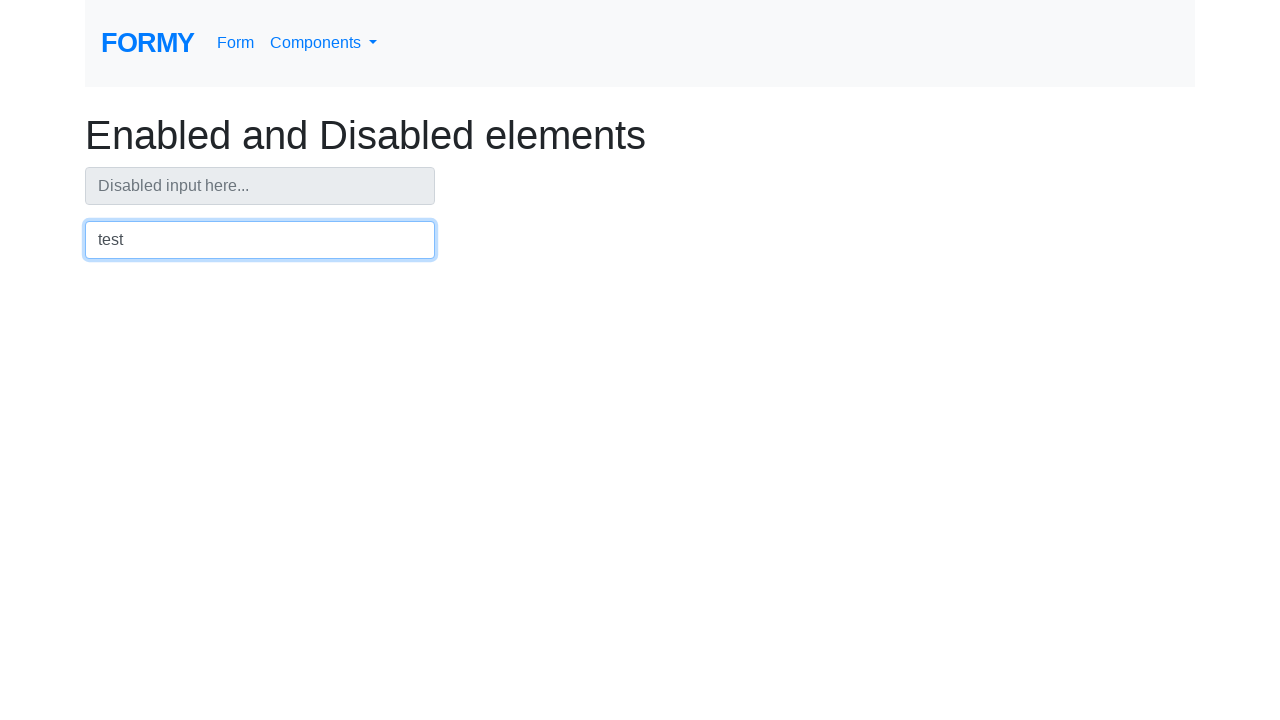